Tests filling an address textarea field on a registration form demo page by entering sample address text.

Starting URL: http://demo.automationtesting.in/Register.html

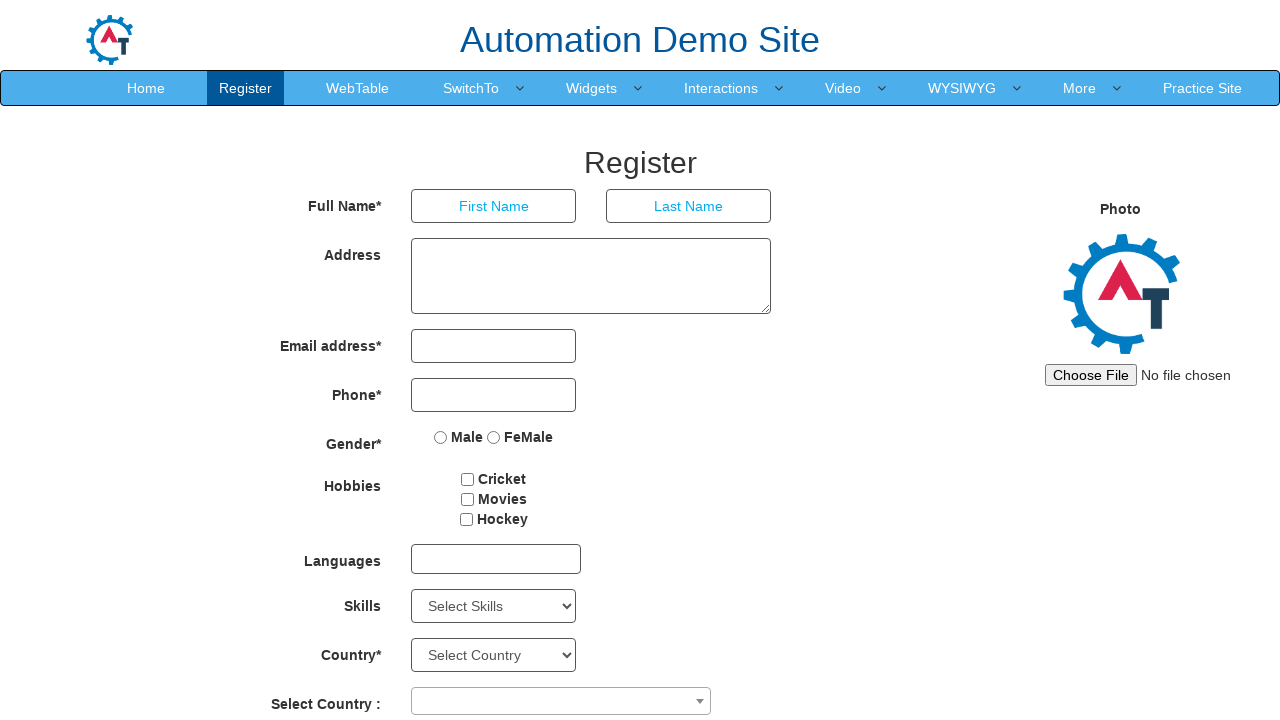

Filled address textarea field with '123 Oak Street, Springfield' on textarea[ng-model='Adress']
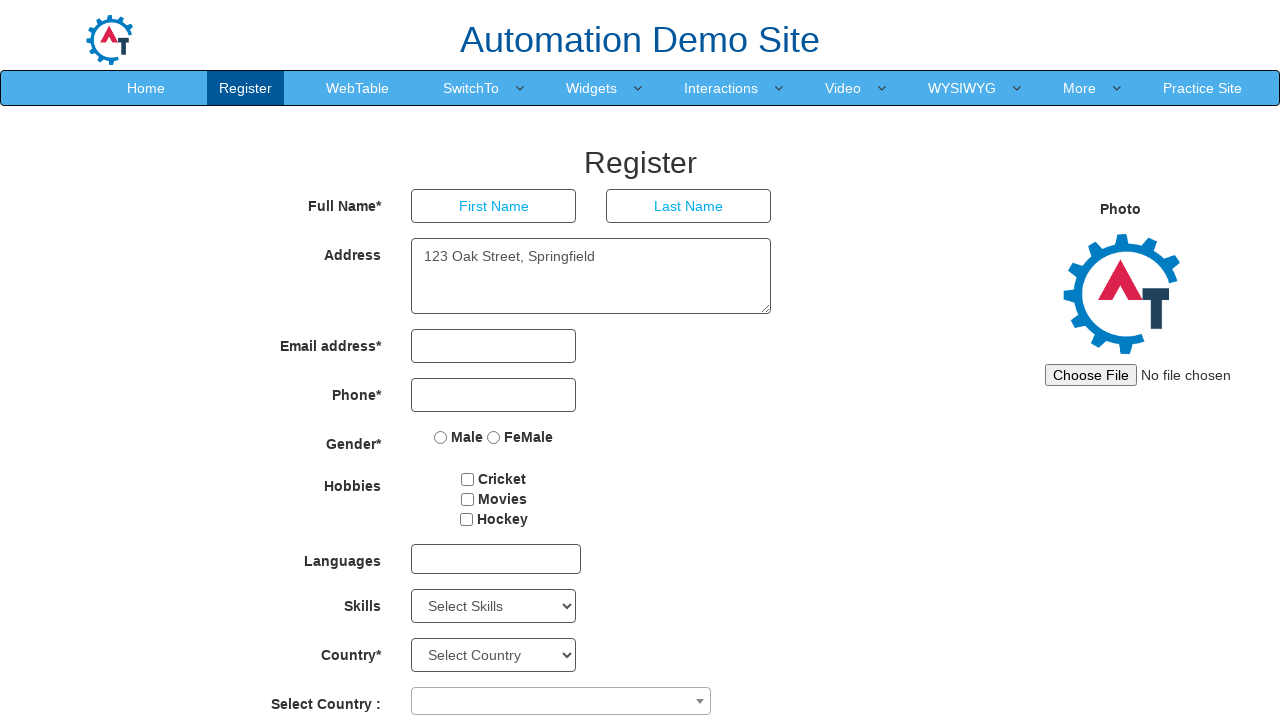

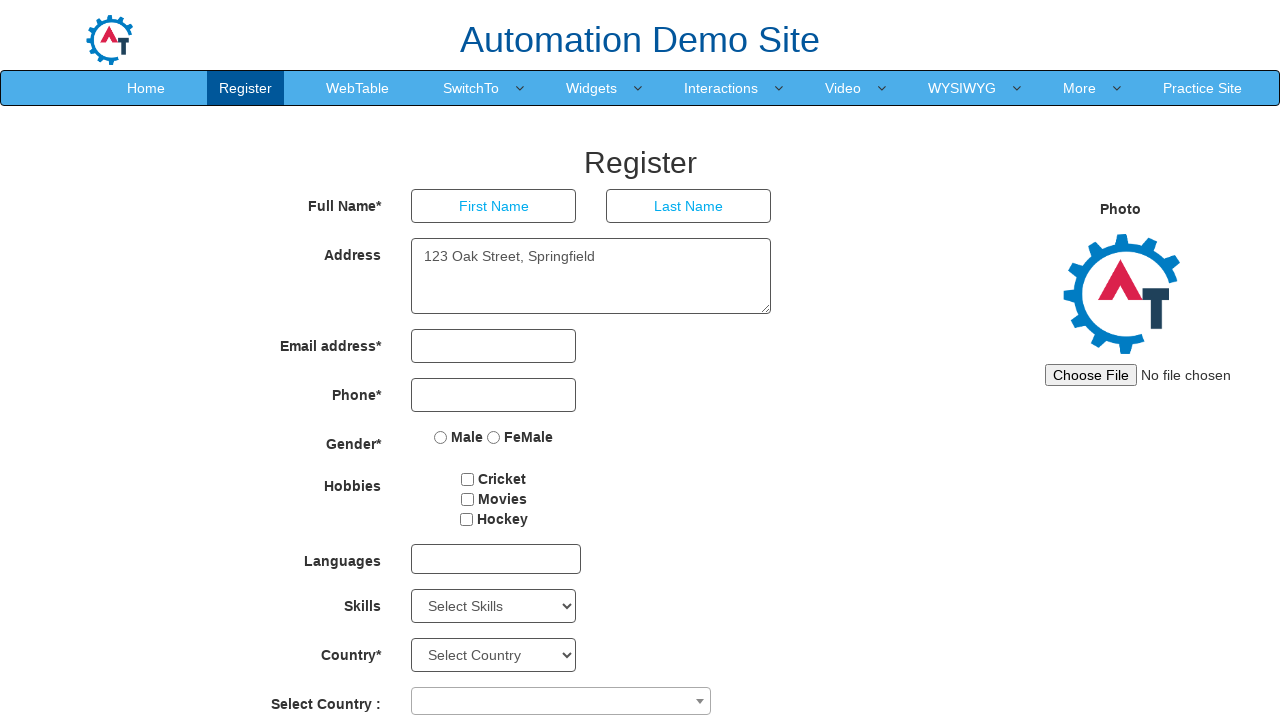